Navigates through Hacker News newest articles, collecting the first 100 articles across multiple pages by clicking the "More" link, then verifies that articles are sorted by creation date from newest to oldest.

Starting URL: https://news.ycombinator.com/newest

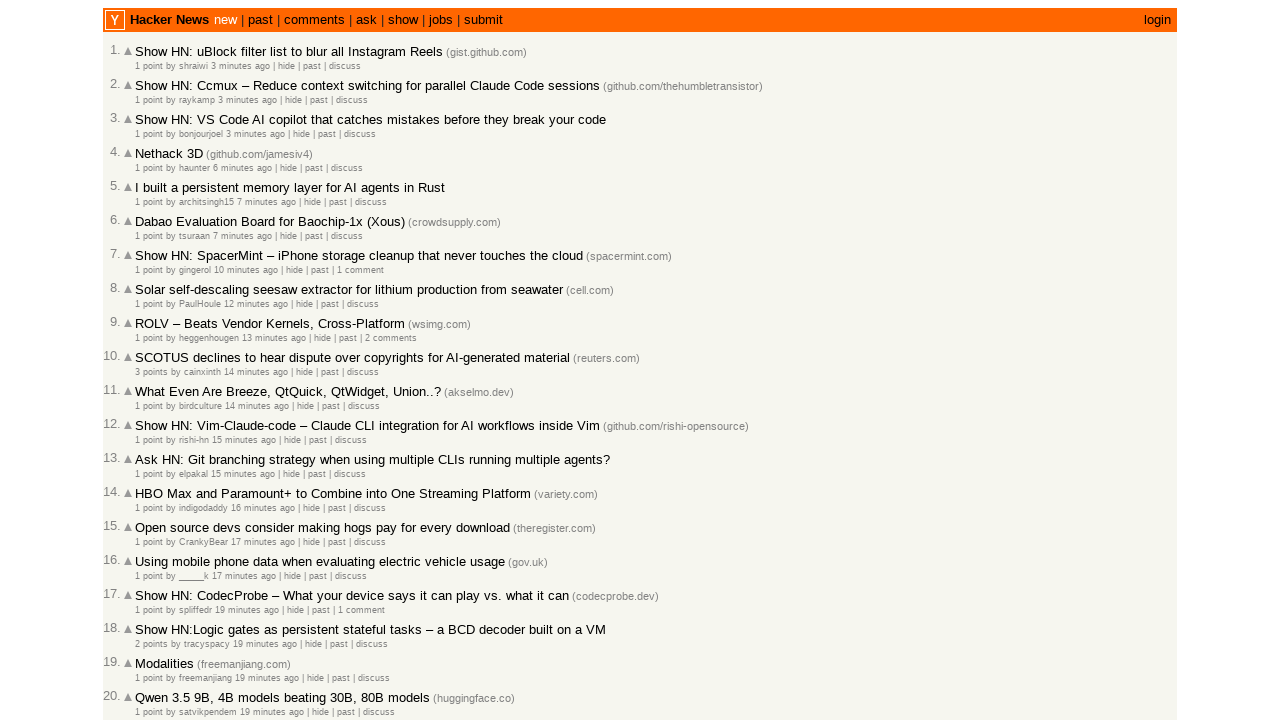

Waited for article list to load on Hacker News newest page
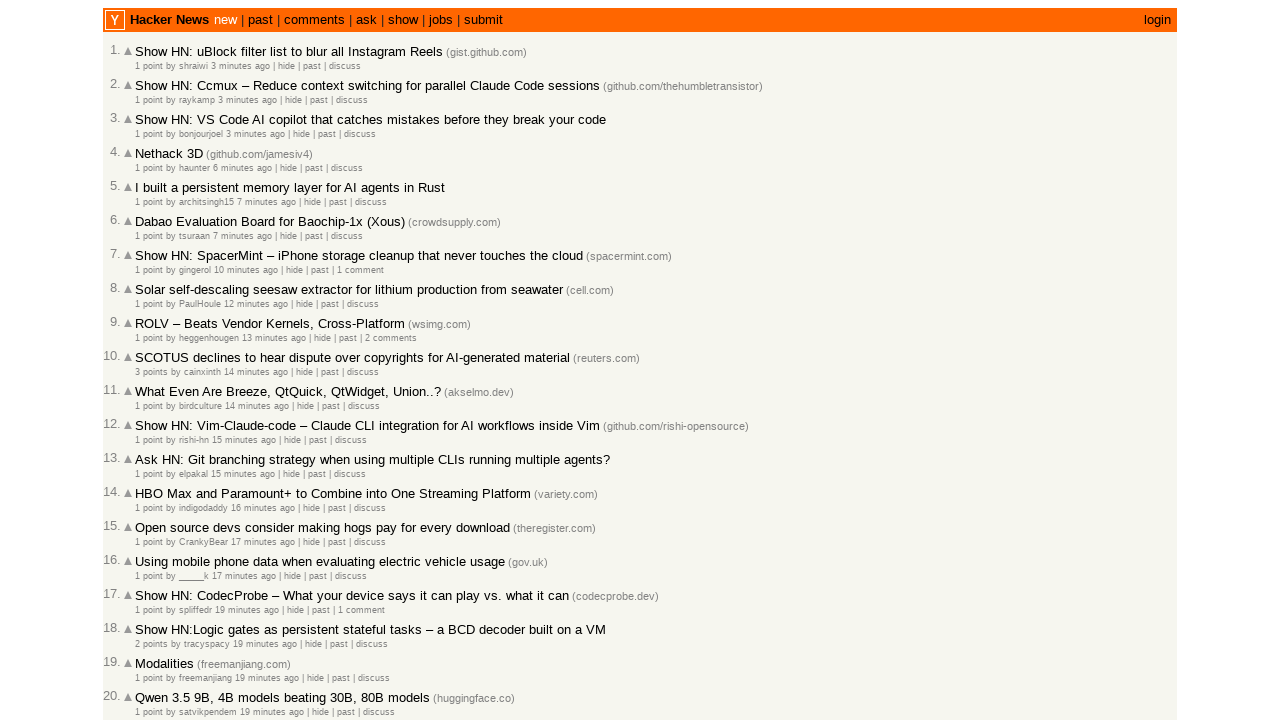

Counted 30 articles on current page (total collected: 30)
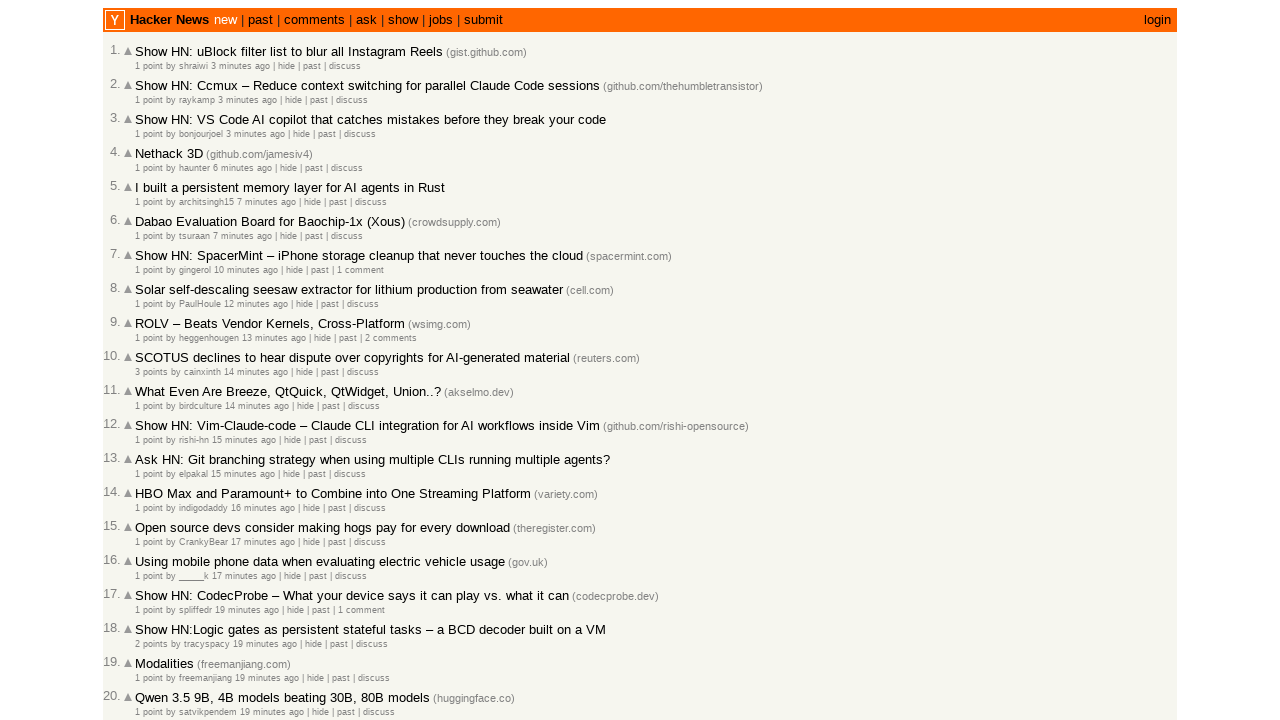

Clicked 'More' link to load next page of articles at (149, 616) on a.morelink
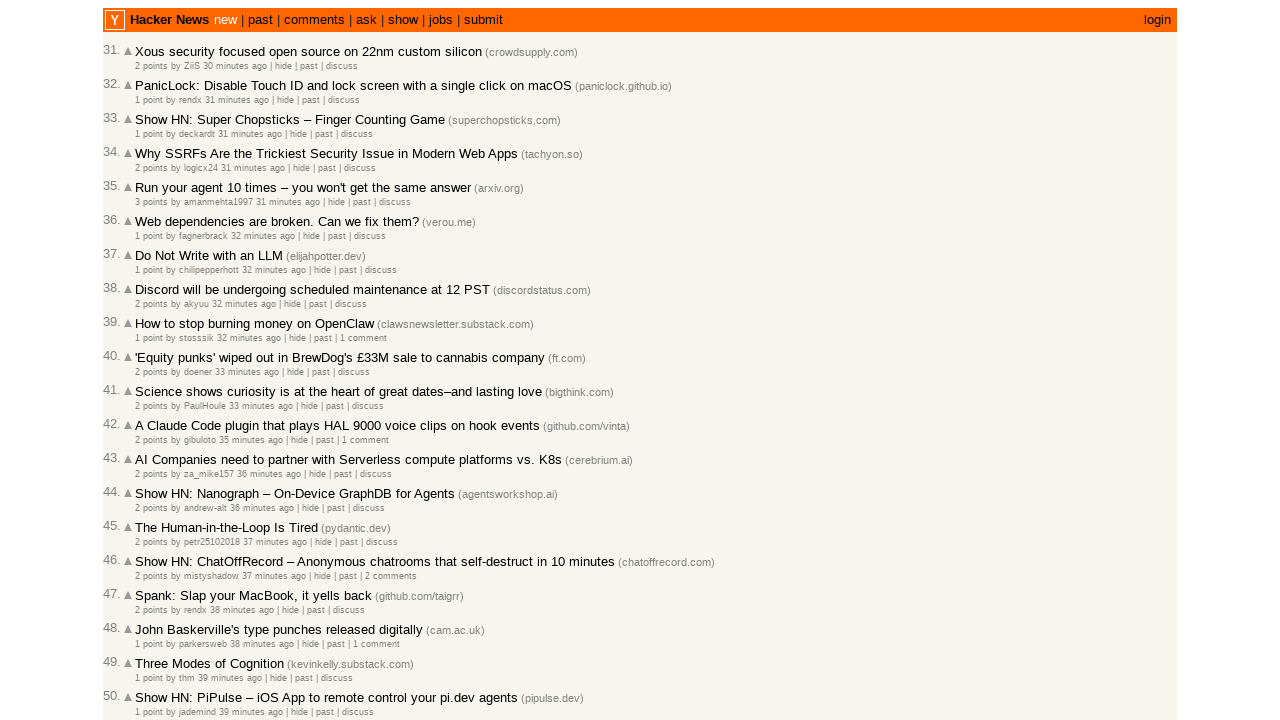

Waited for next page of articles to load
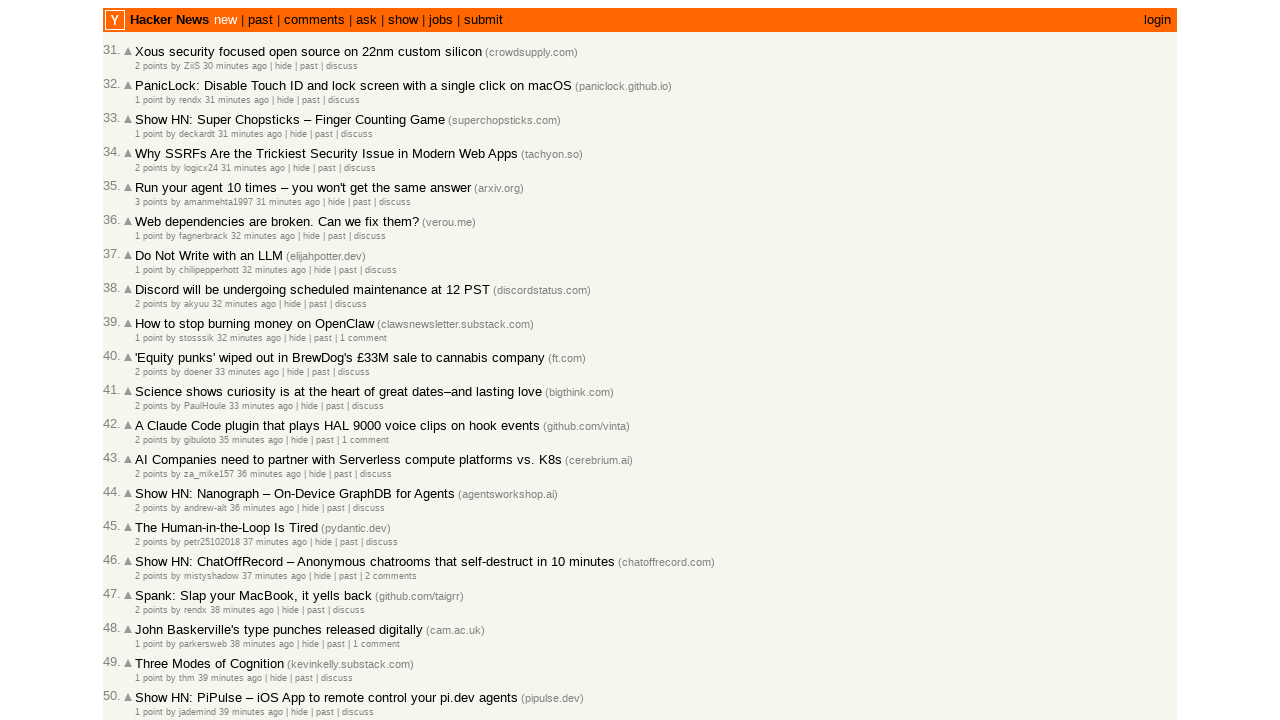

Counted 30 articles on current page (total collected: 60)
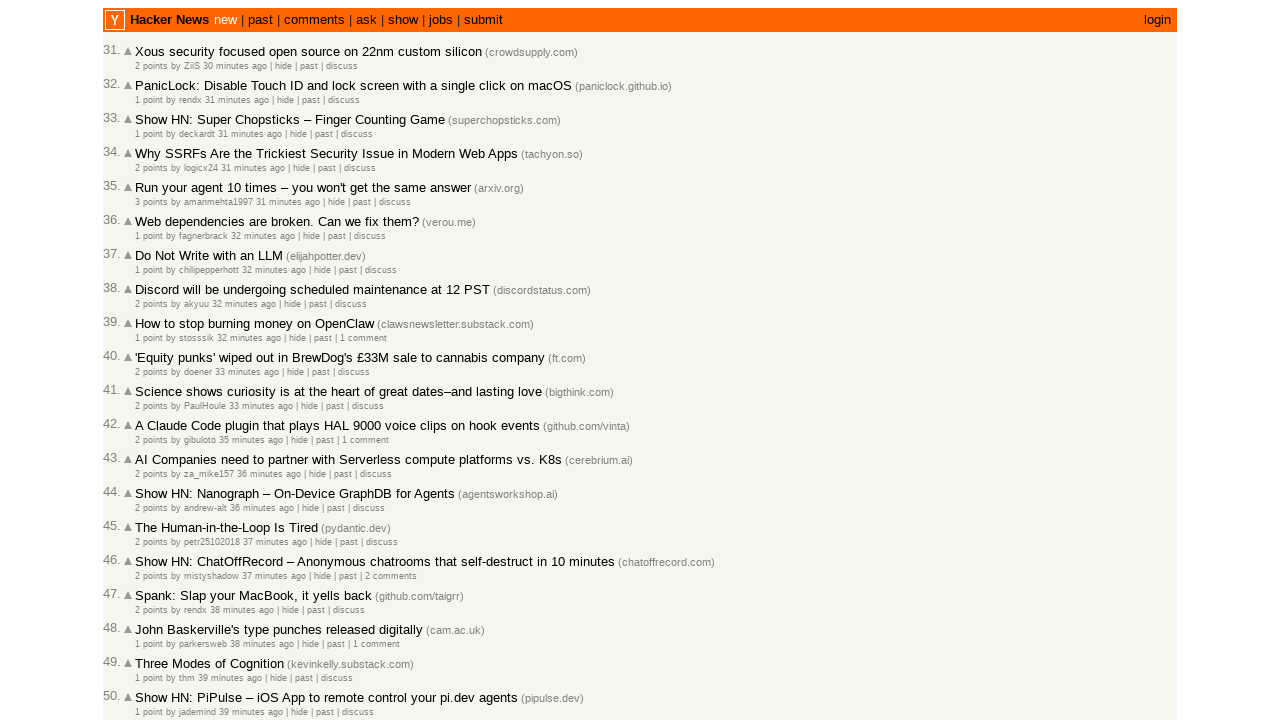

Clicked 'More' link to load next page of articles at (149, 616) on a.morelink
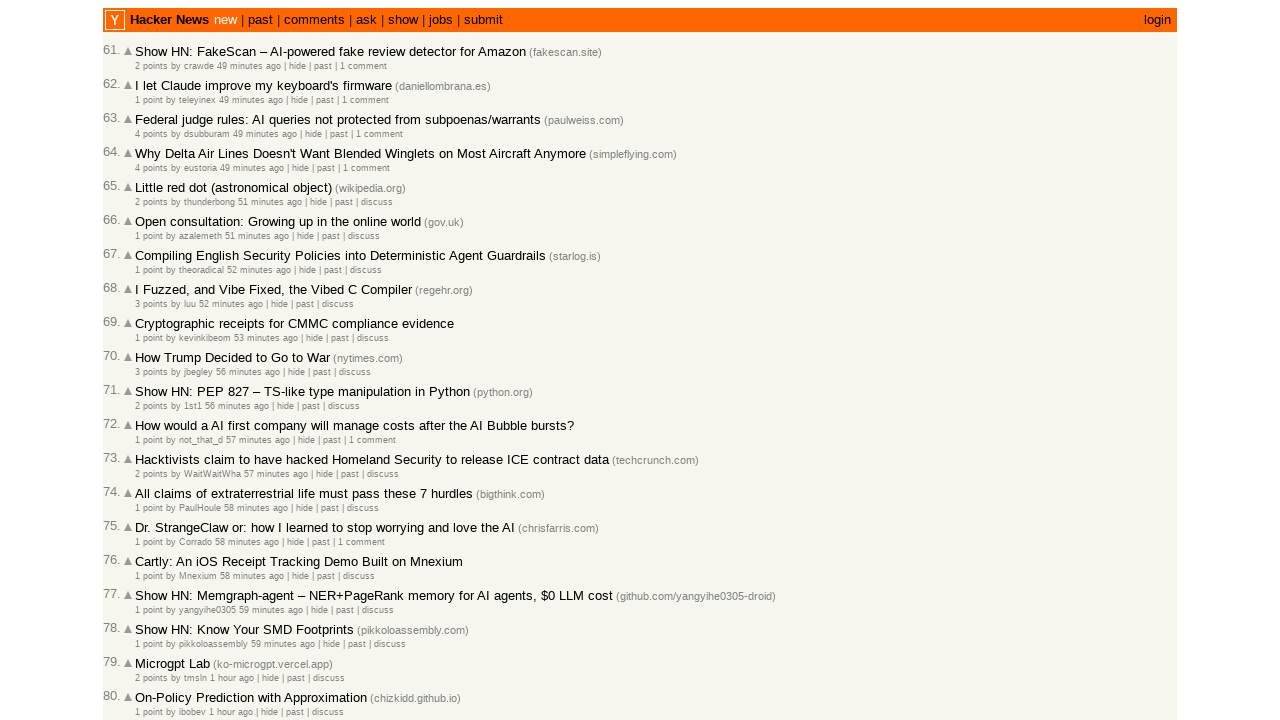

Waited for next page of articles to load
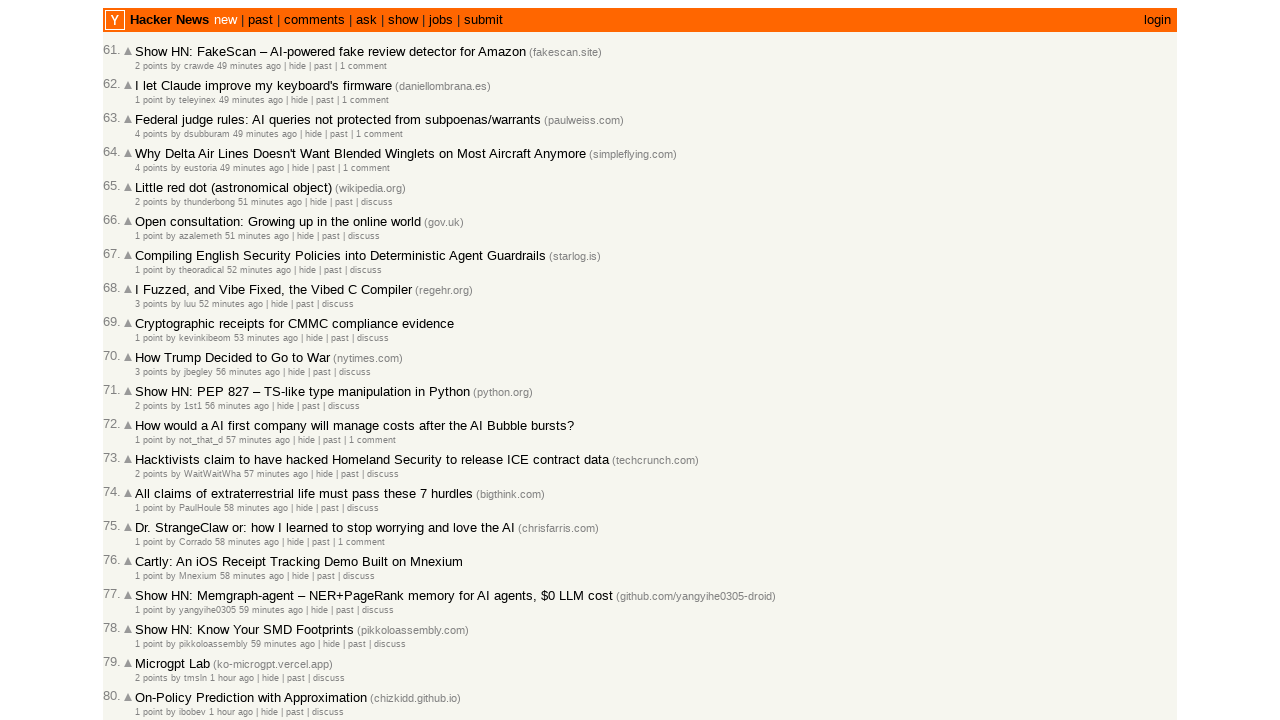

Counted 30 articles on current page (total collected: 90)
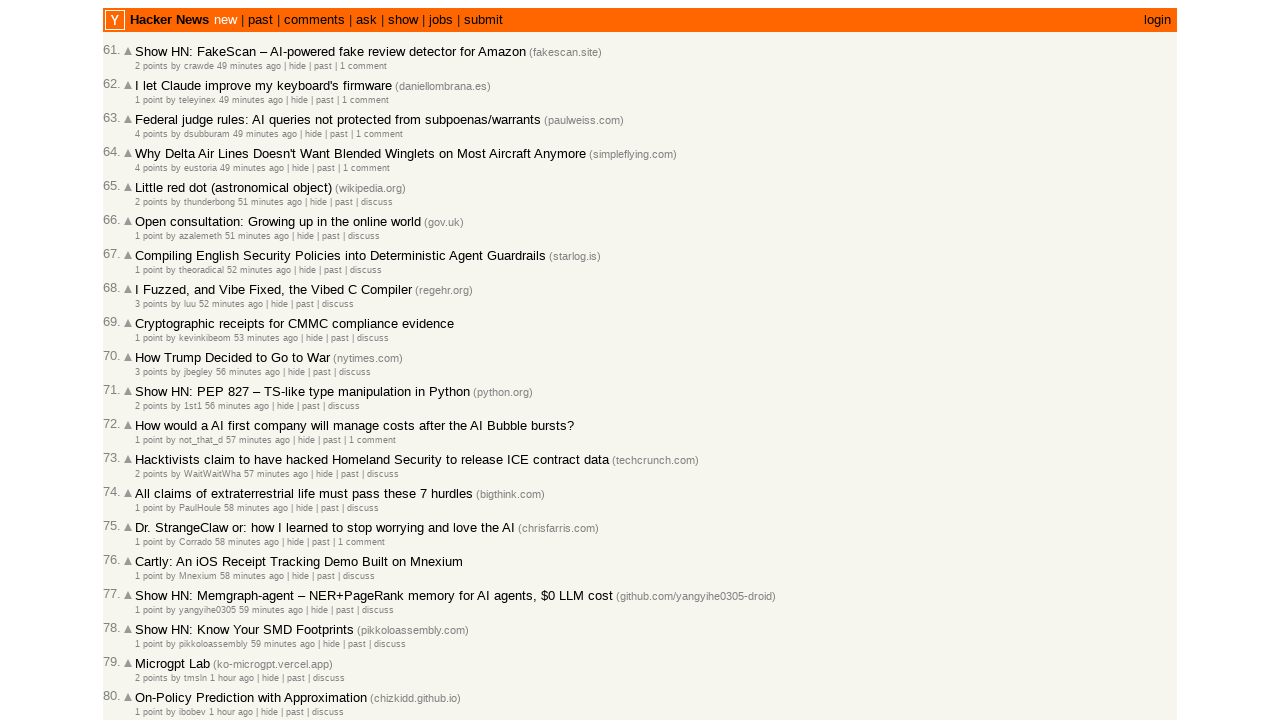

Clicked 'More' link to load next page of articles at (149, 616) on a.morelink
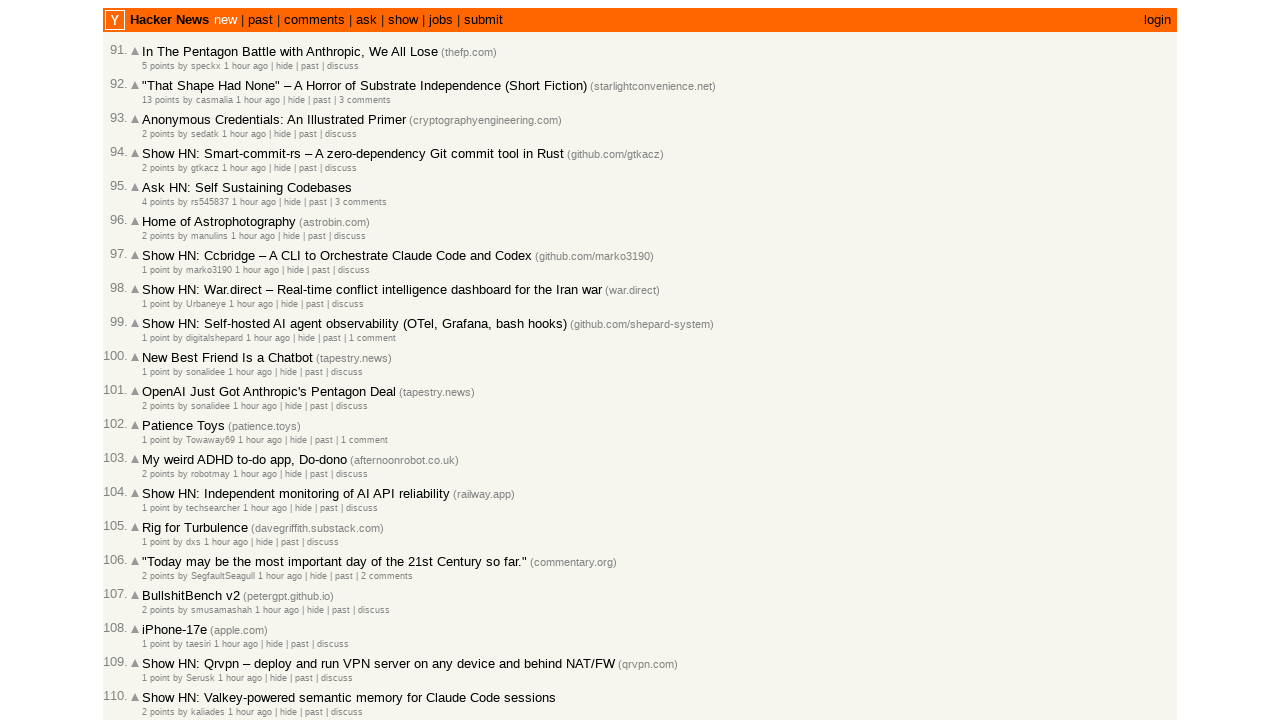

Waited for next page of articles to load
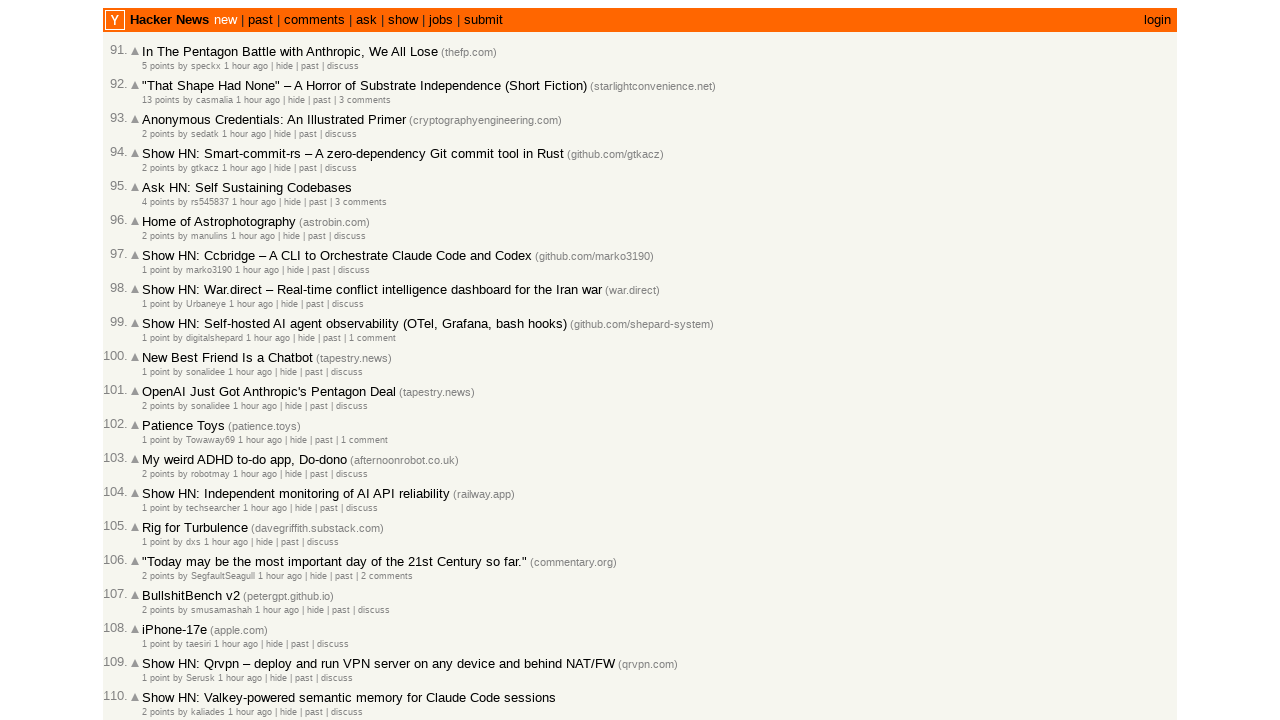

Counted 30 articles on current page (total collected: 120)
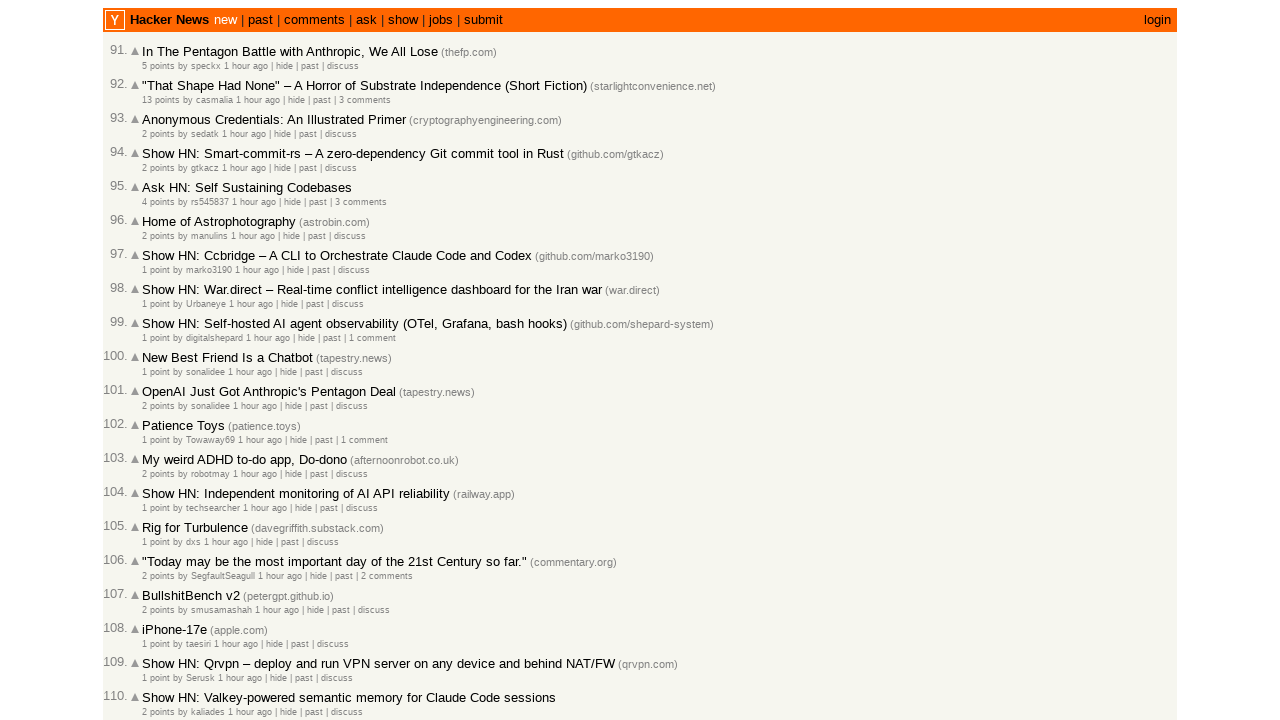

Verified article titles are visible on the page
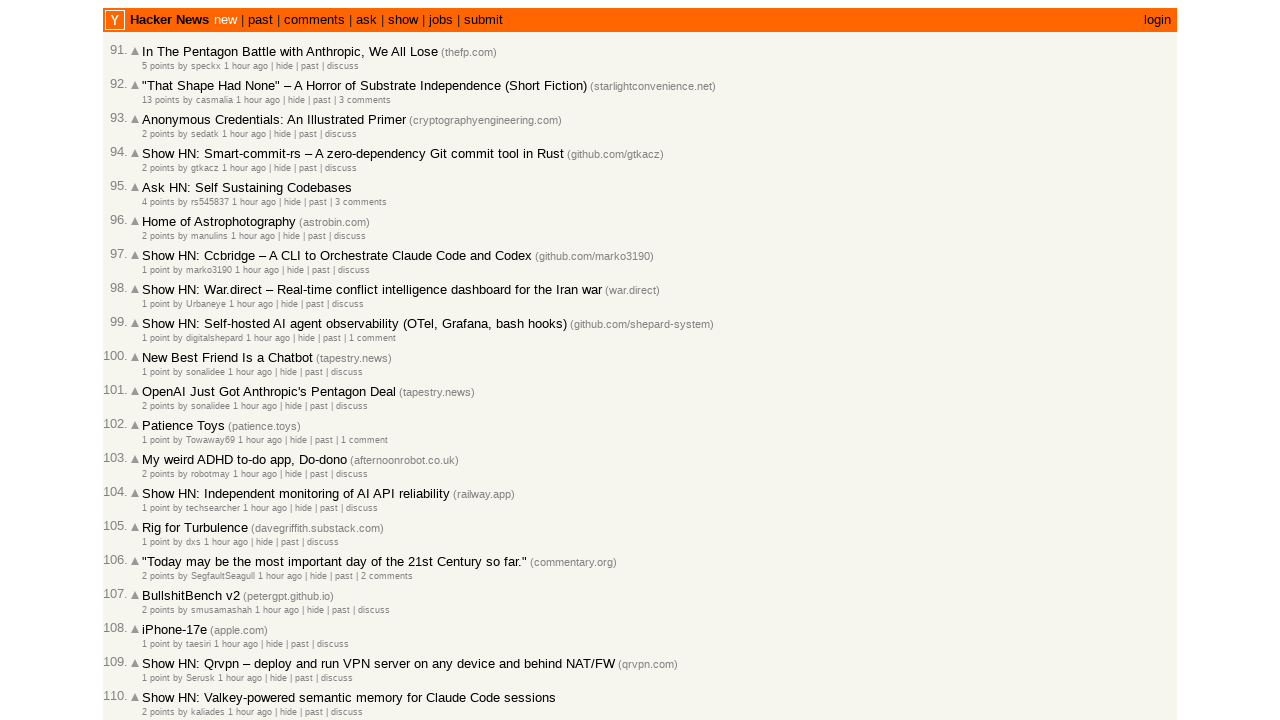

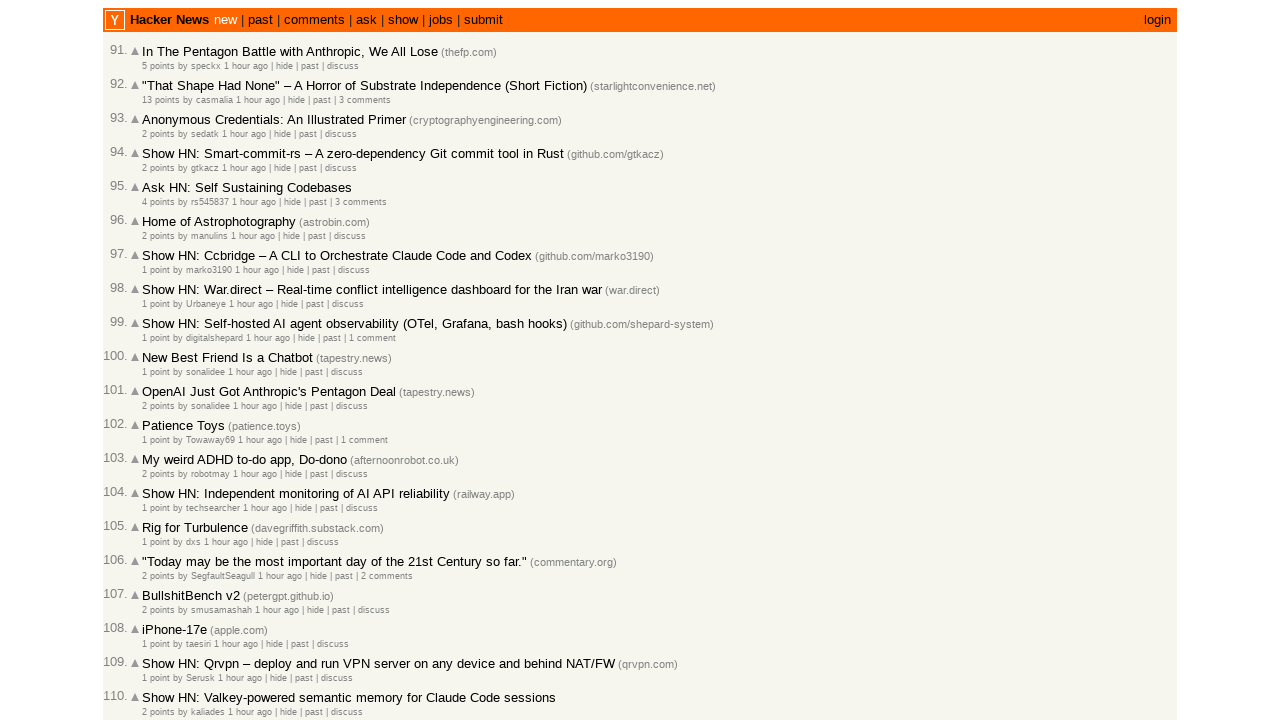